Navigates to the Wycliffe website and verifies the page loads by checking the title

Starting URL: http://wycliffe.org

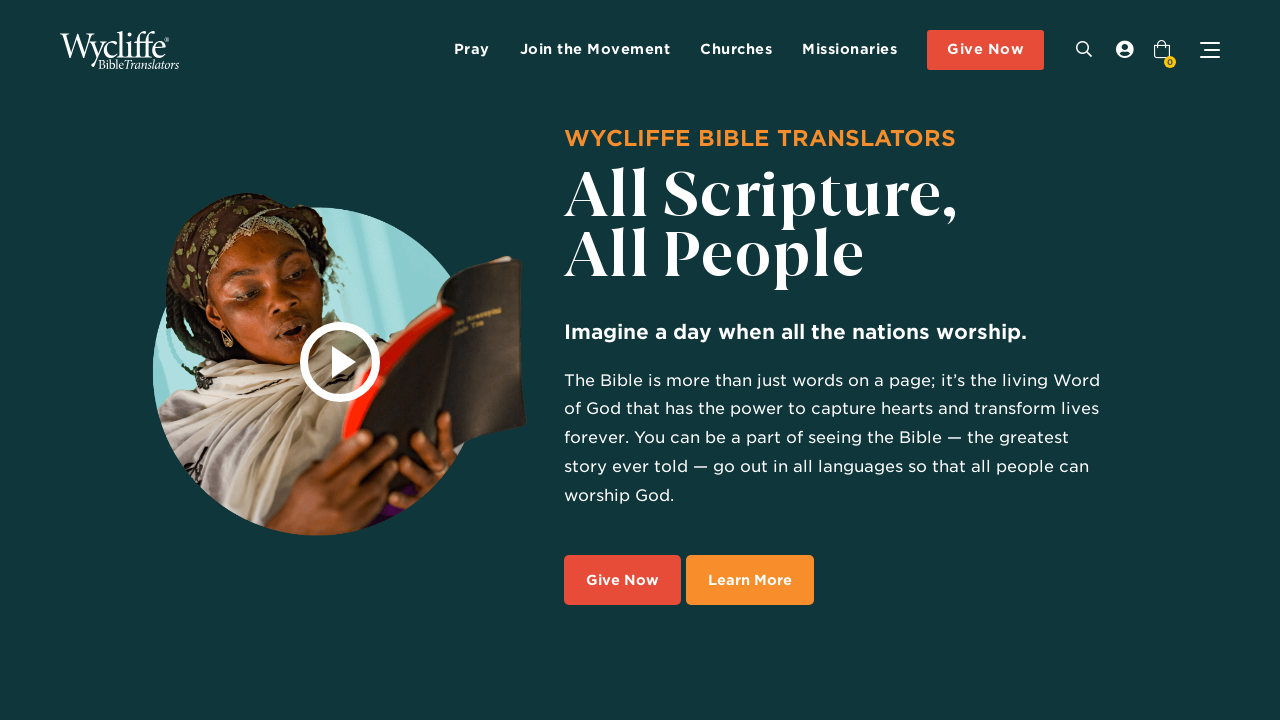

Navigated to http://wycliffe.org
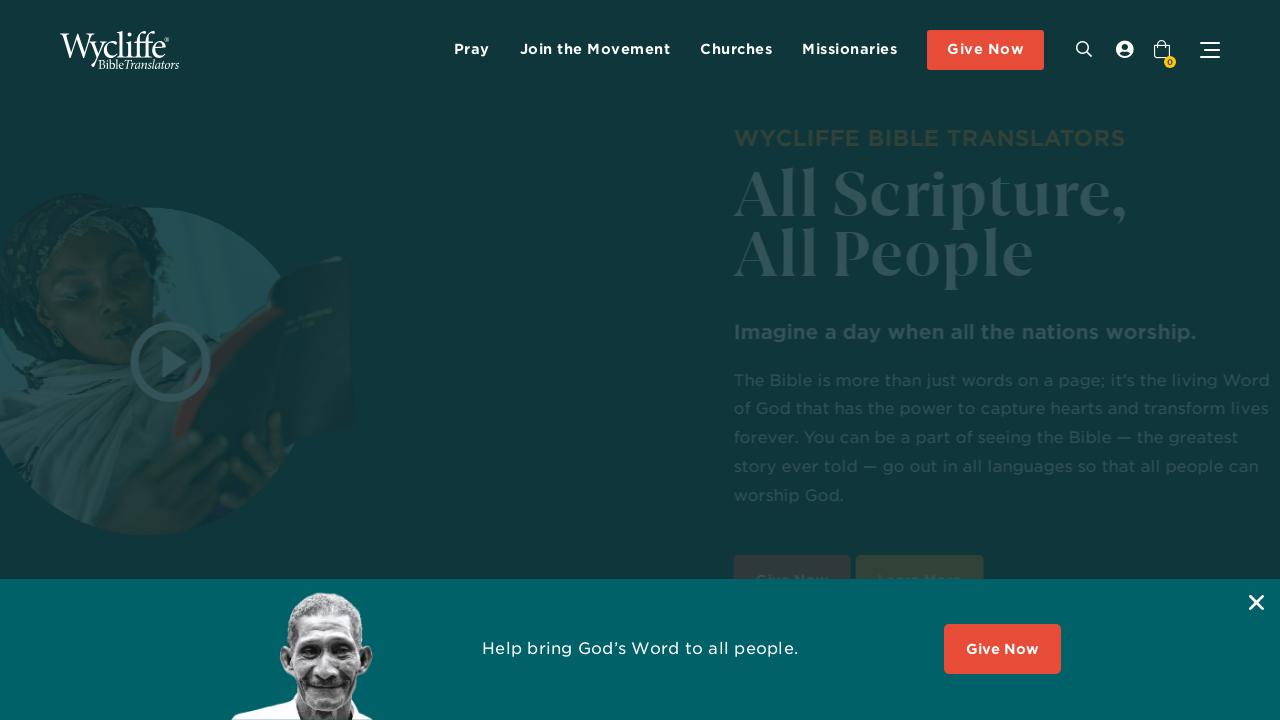

Retrieved page title
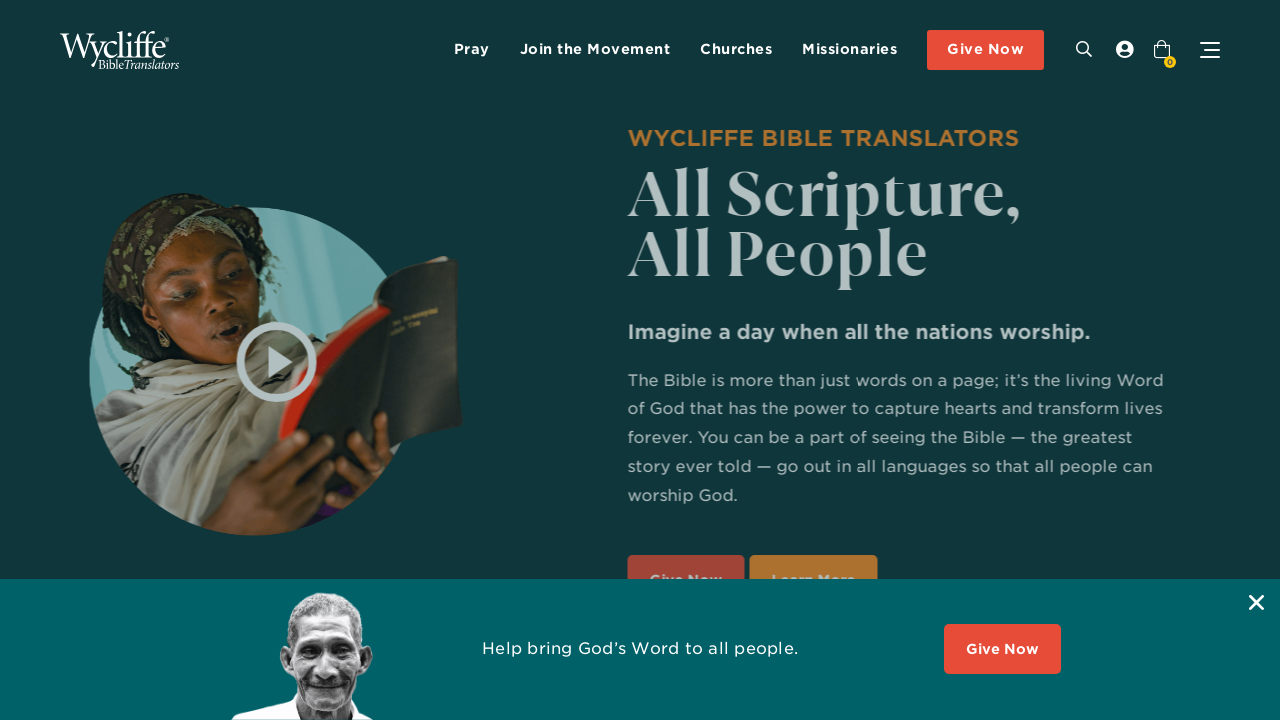

Printed page title to console
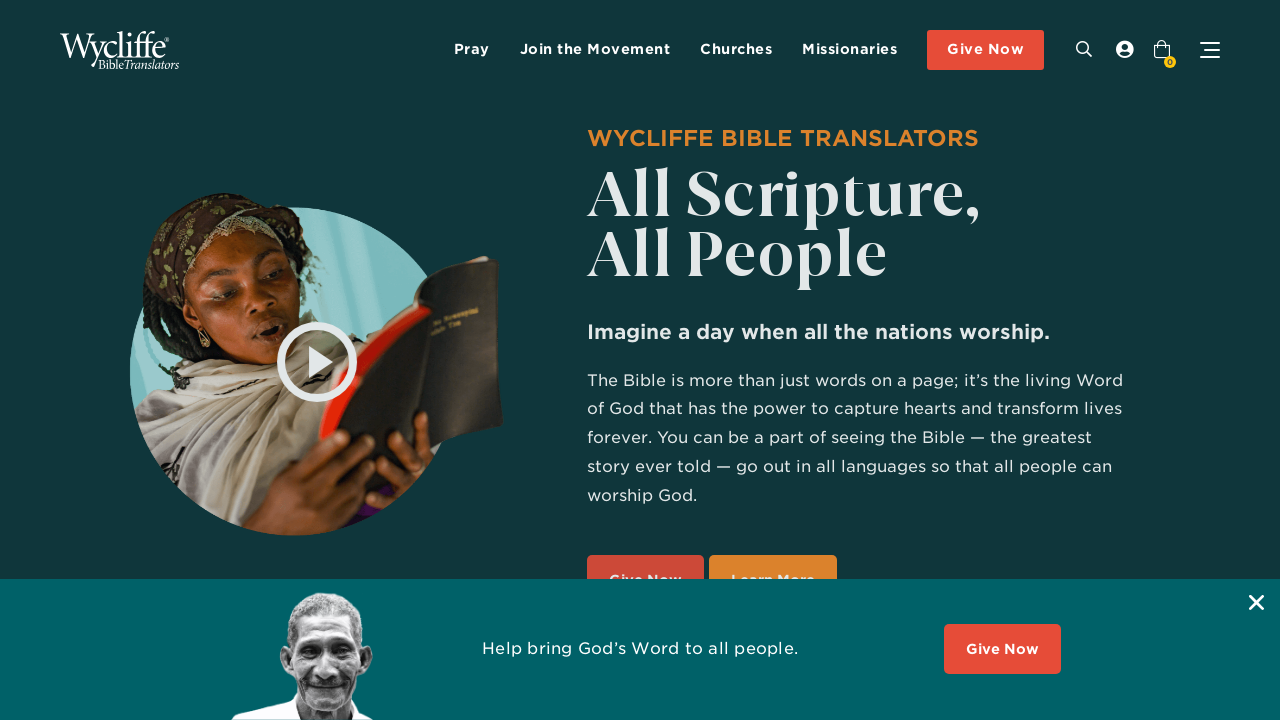

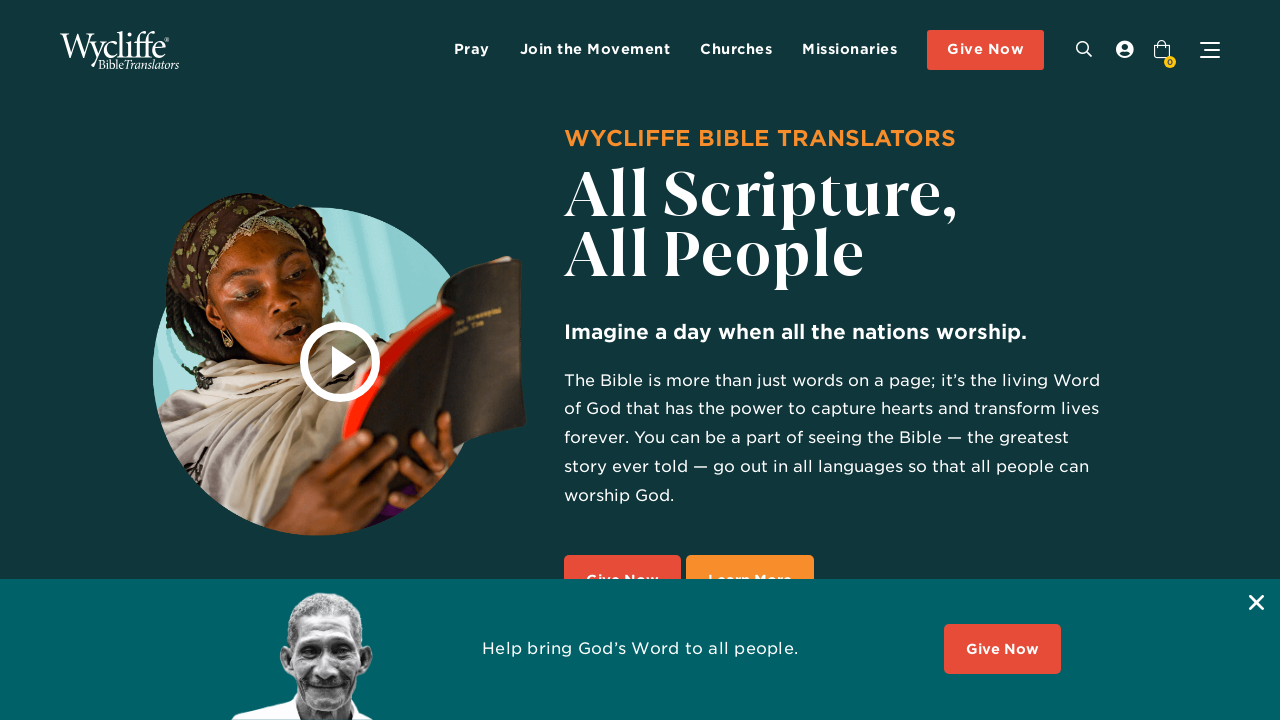